Tests the search functionality on Dangdang book website by entering "python" in the search box and clicking the search button, then verifying search results appear.

Starting URL: http://book.dangdang.com/

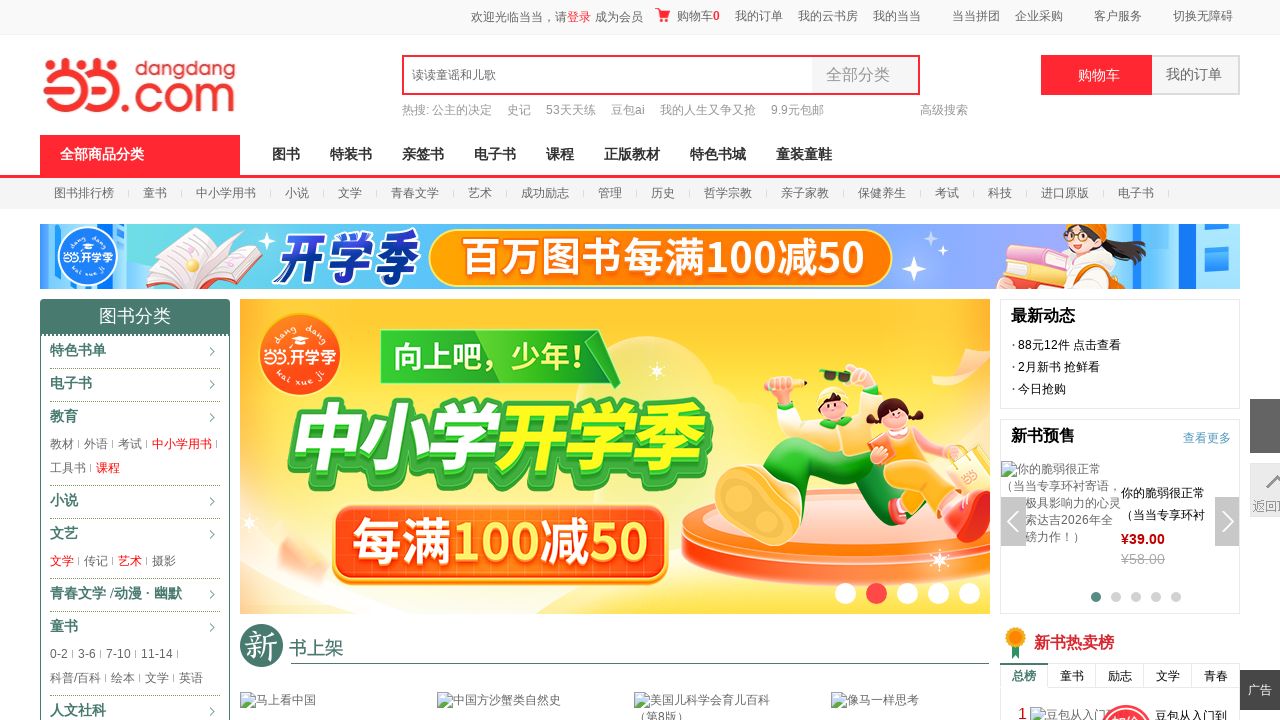

Search box element became visible
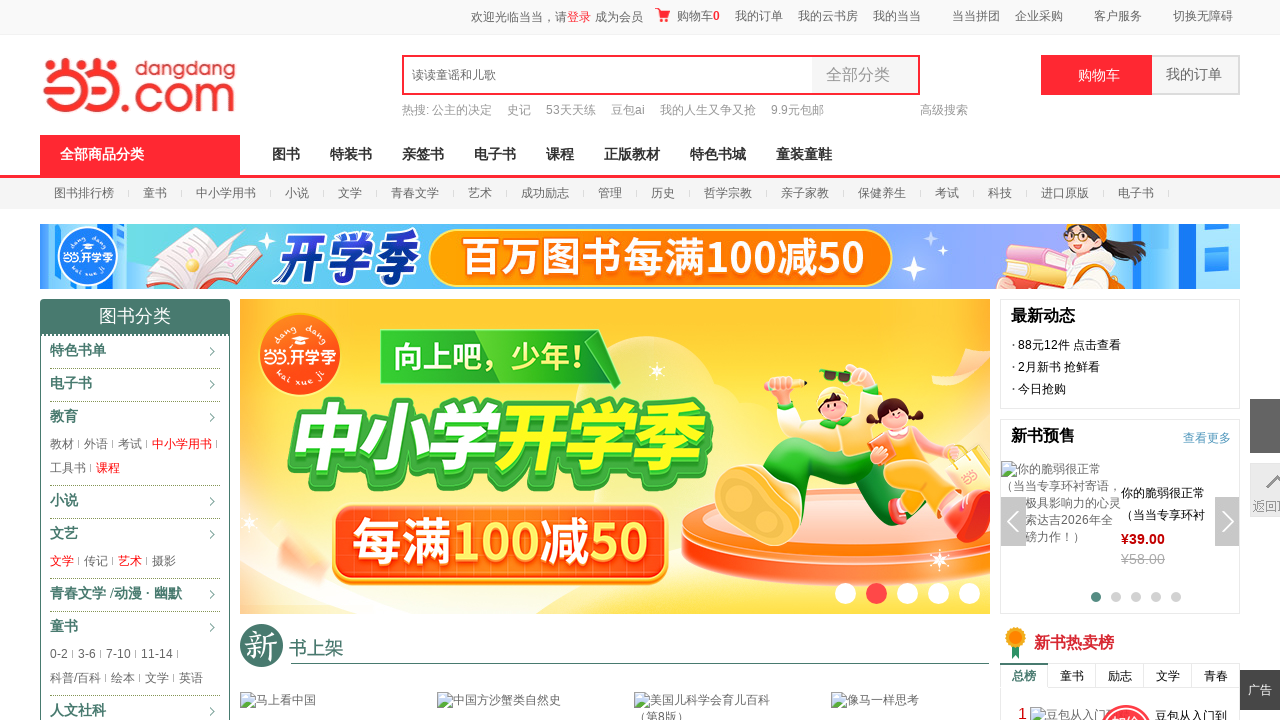

Entered 'python' in the search box on #key_S
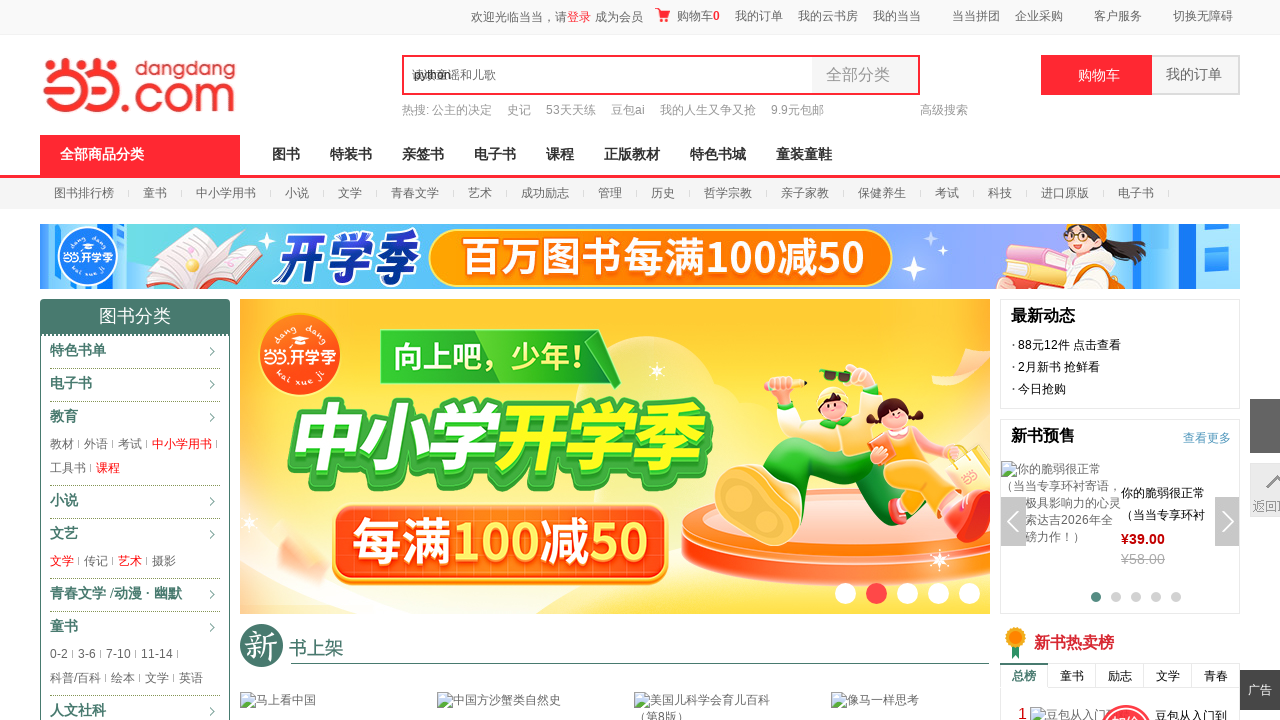

Clicked the search button at (943, 75) on .button
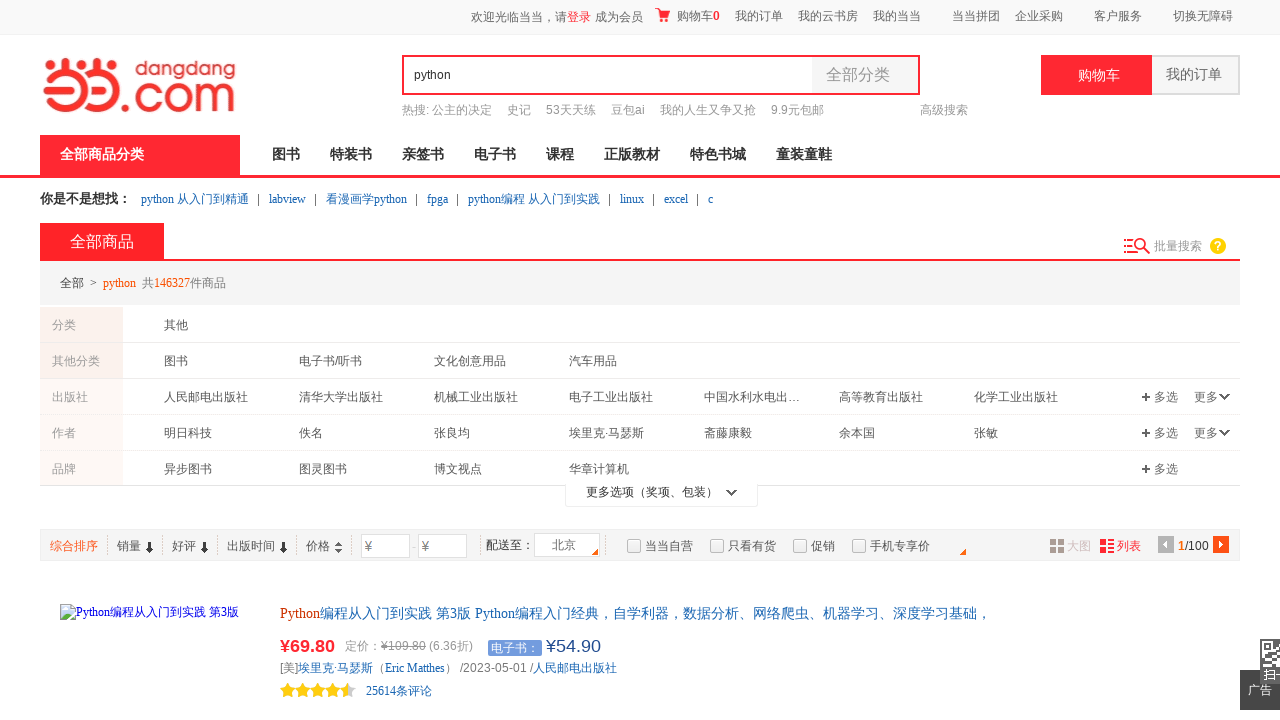

Search results appeared on the page
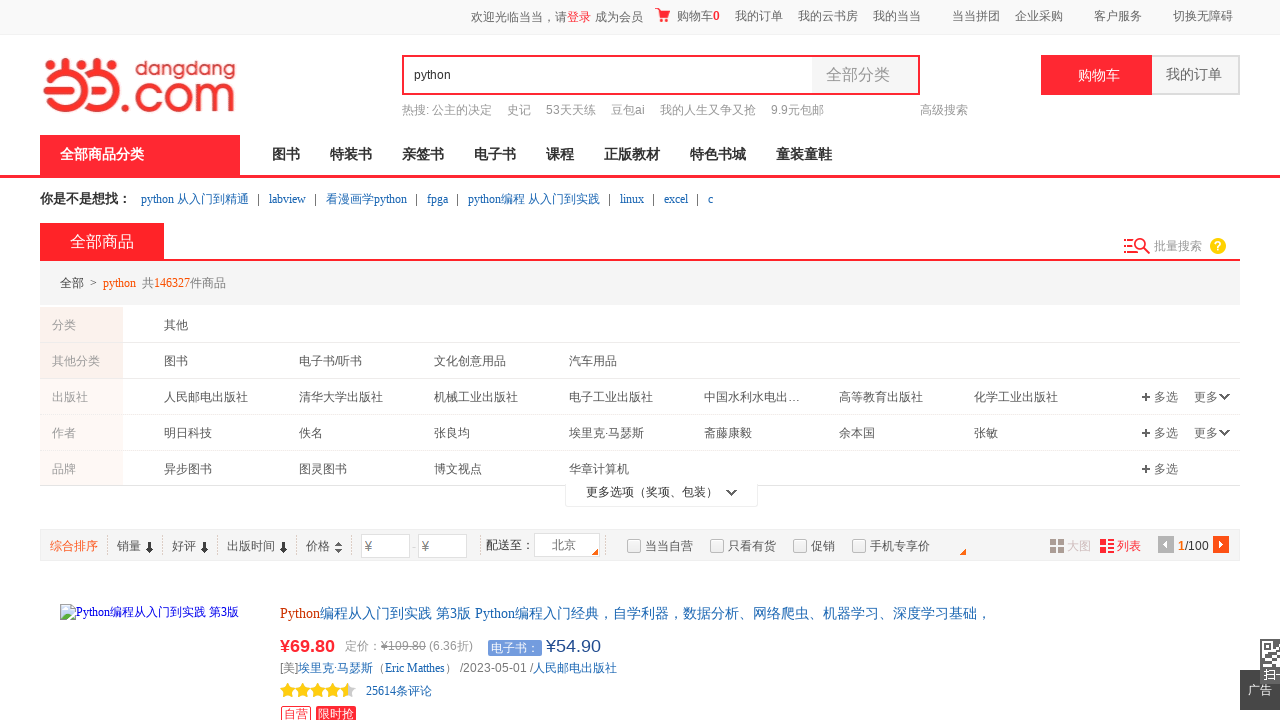

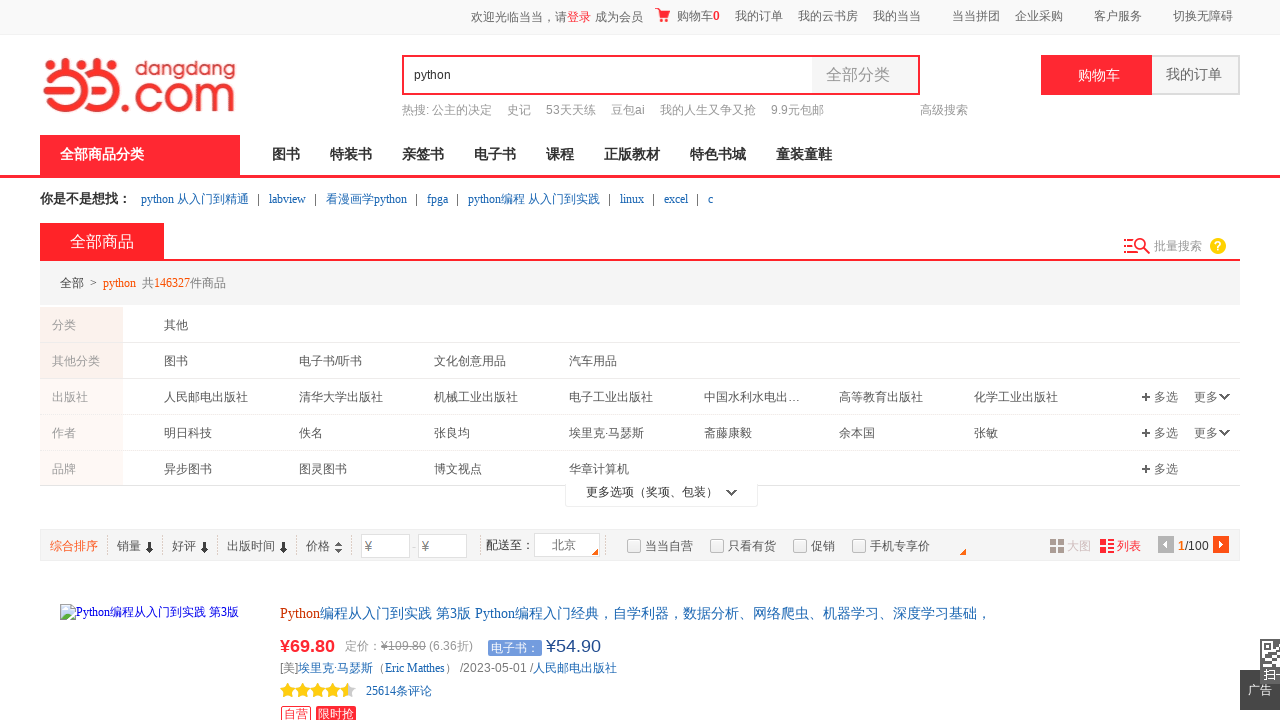